Tests the country selection dropdown on Rode's where-to-buy page by selecting Vietnam from the dropdown

Starting URL: https://rode.com/en/support/where-to-buy

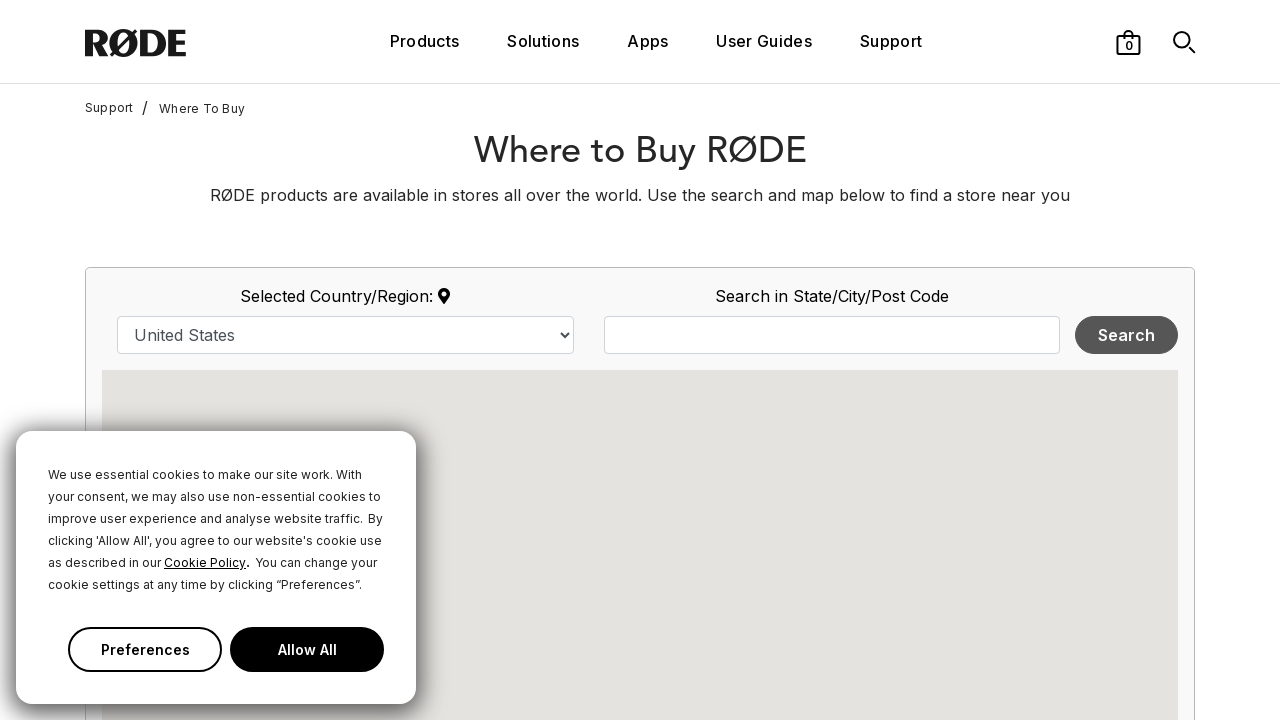

Selected Vietnam from country dropdown on where-to-buy page on select[name='country']
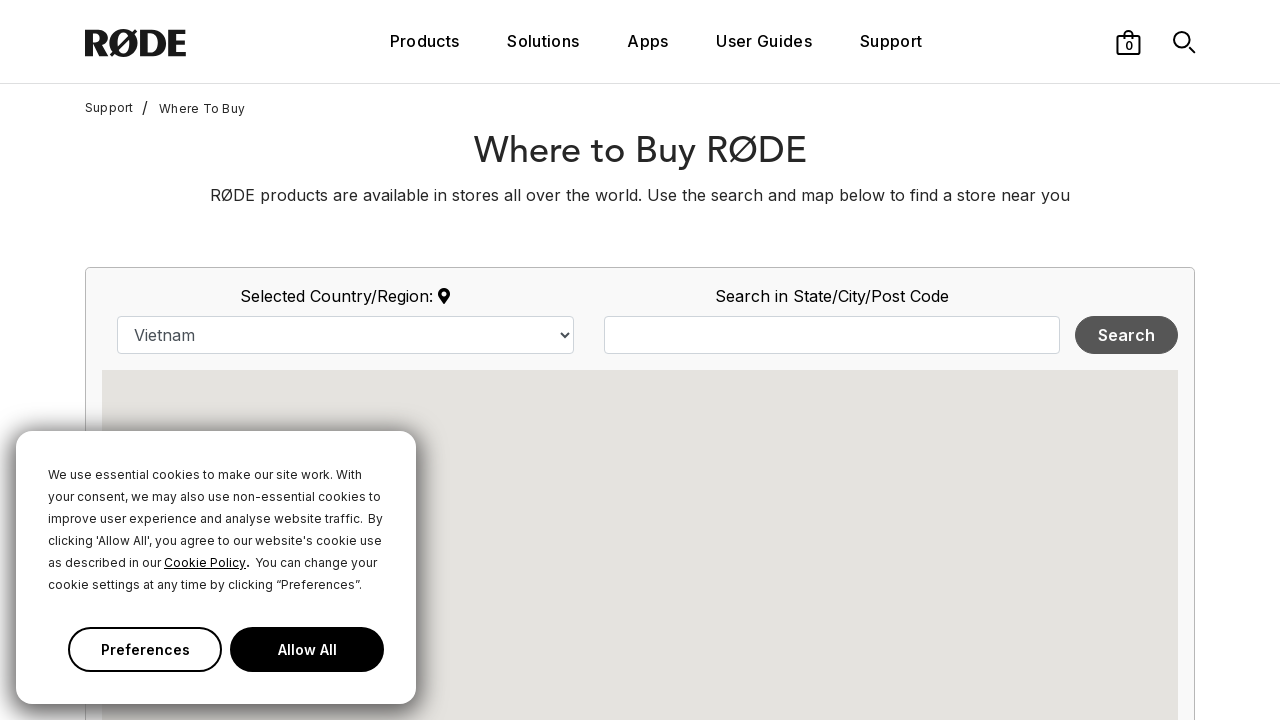

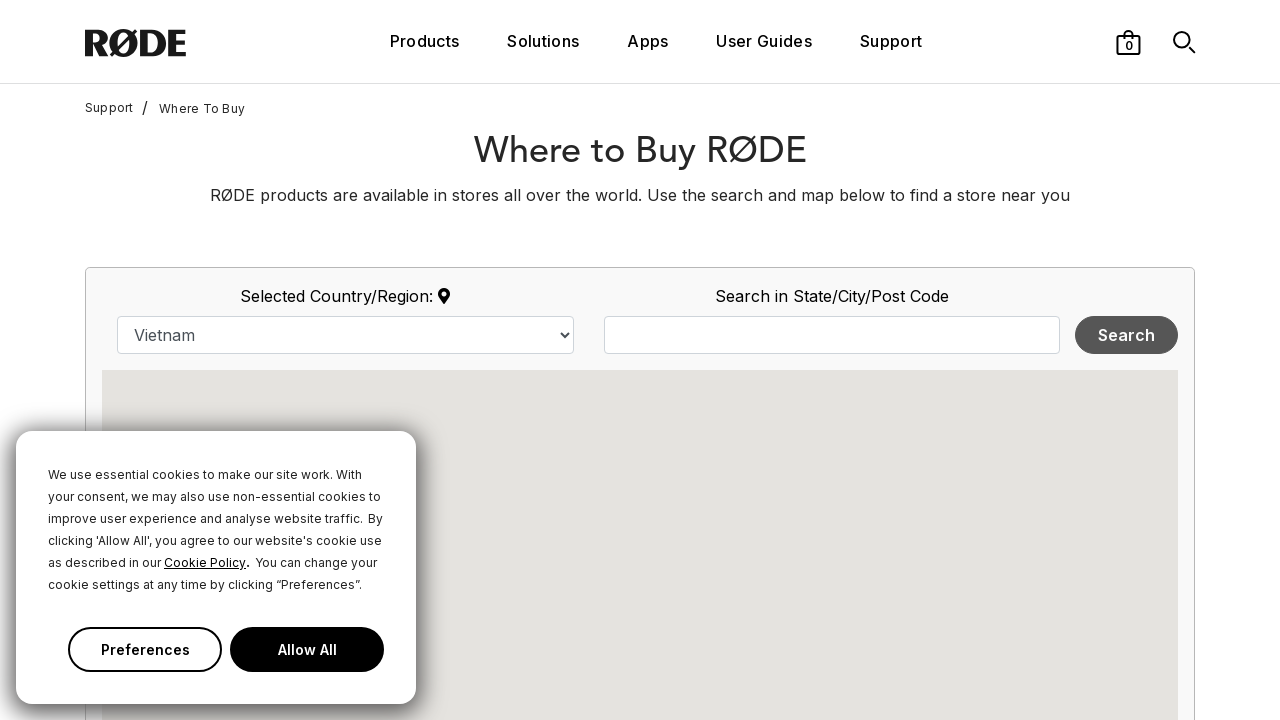